Tests marking individual items as complete by creating two items and checking their checkboxes.

Starting URL: https://demo.playwright.dev/todomvc

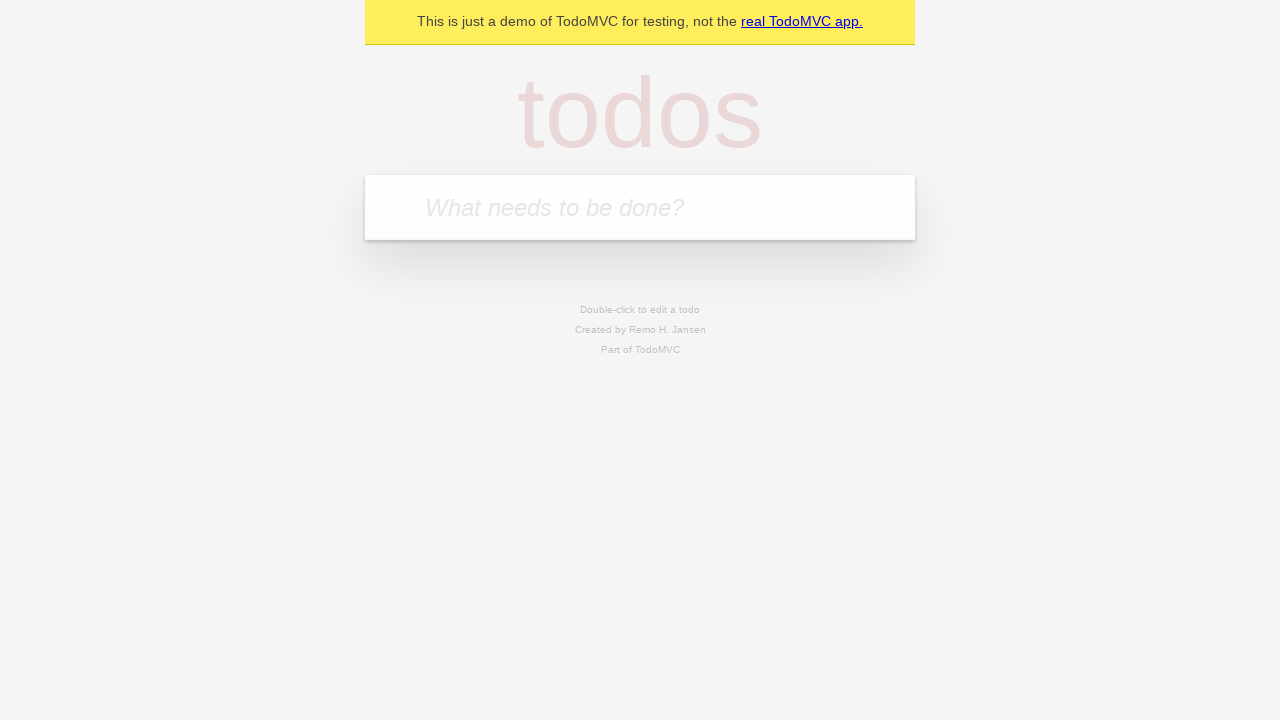

Located the todo input field
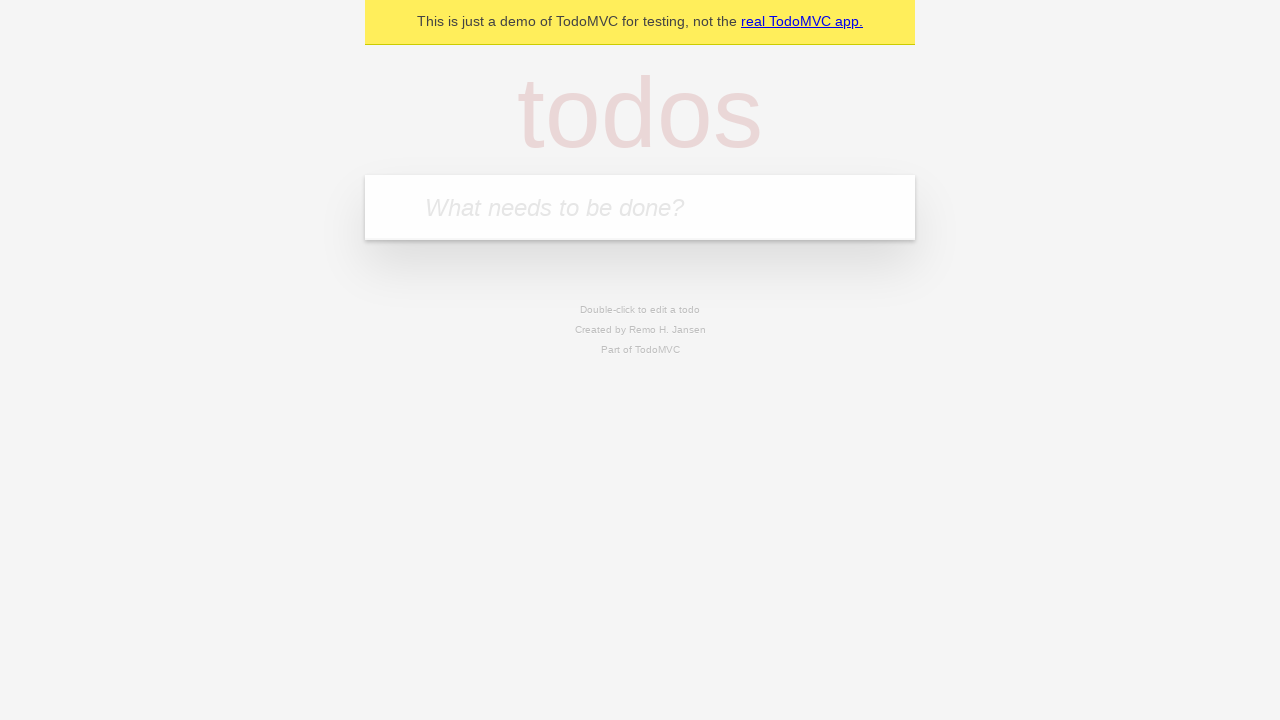

Filled first todo item: 'buy some cheese' on internal:attr=[placeholder="What needs to be done?"i]
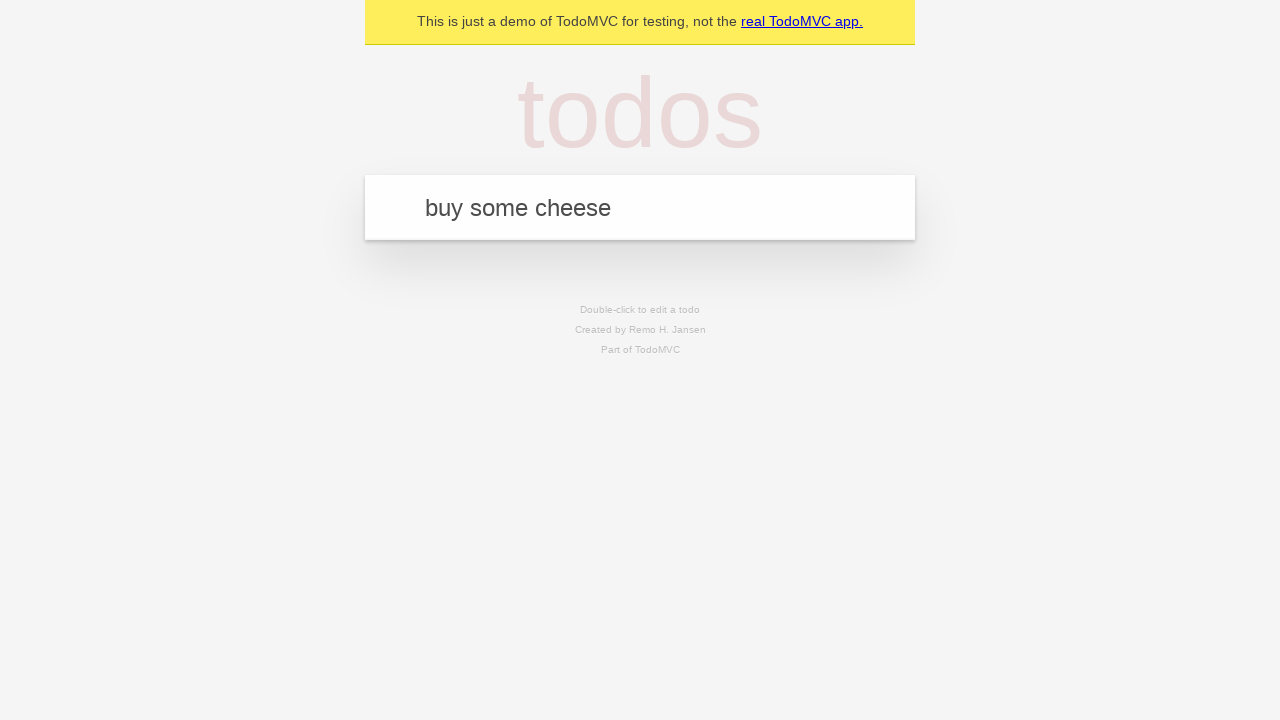

Pressed Enter to create first todo item on internal:attr=[placeholder="What needs to be done?"i]
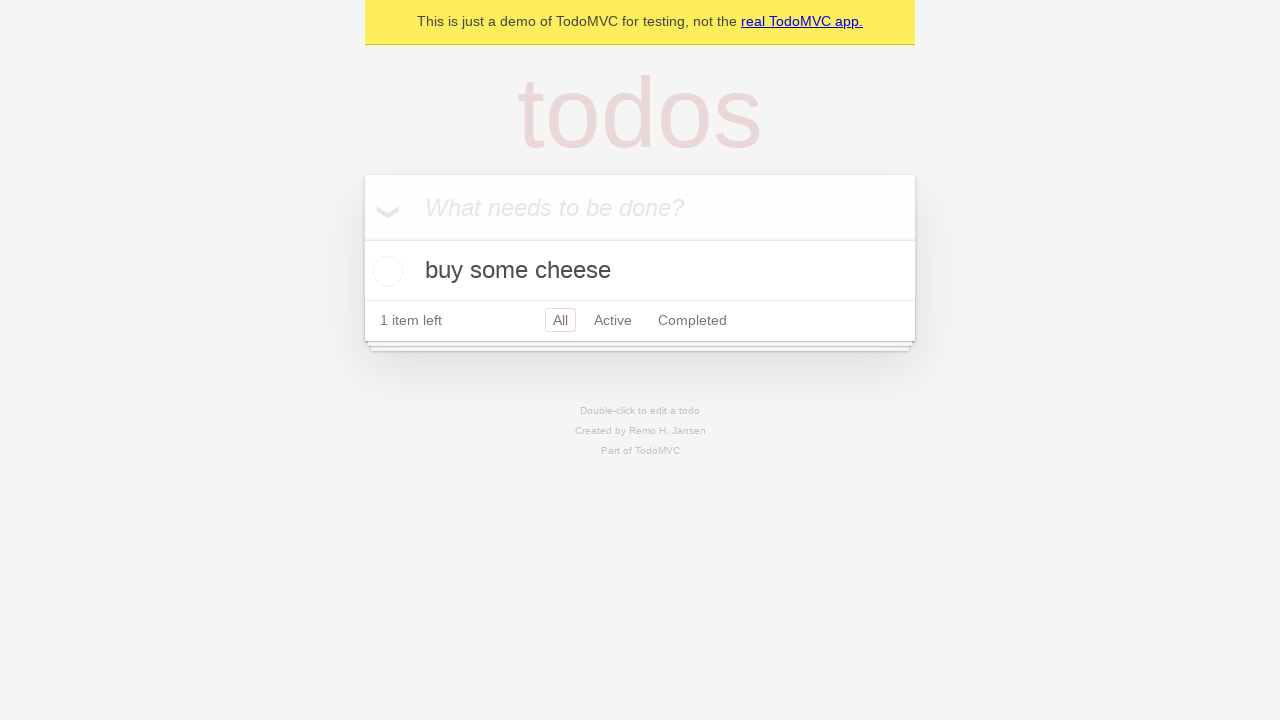

Filled second todo item: 'feed the cat' on internal:attr=[placeholder="What needs to be done?"i]
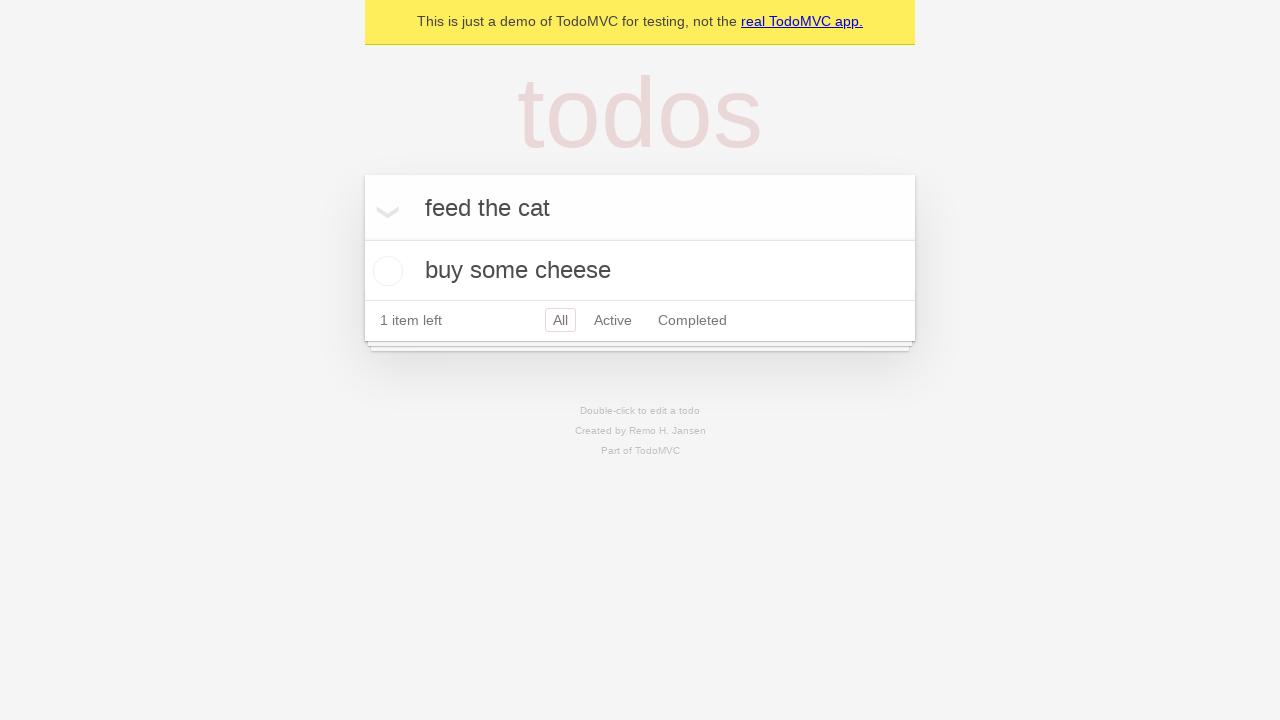

Pressed Enter to create second todo item on internal:attr=[placeholder="What needs to be done?"i]
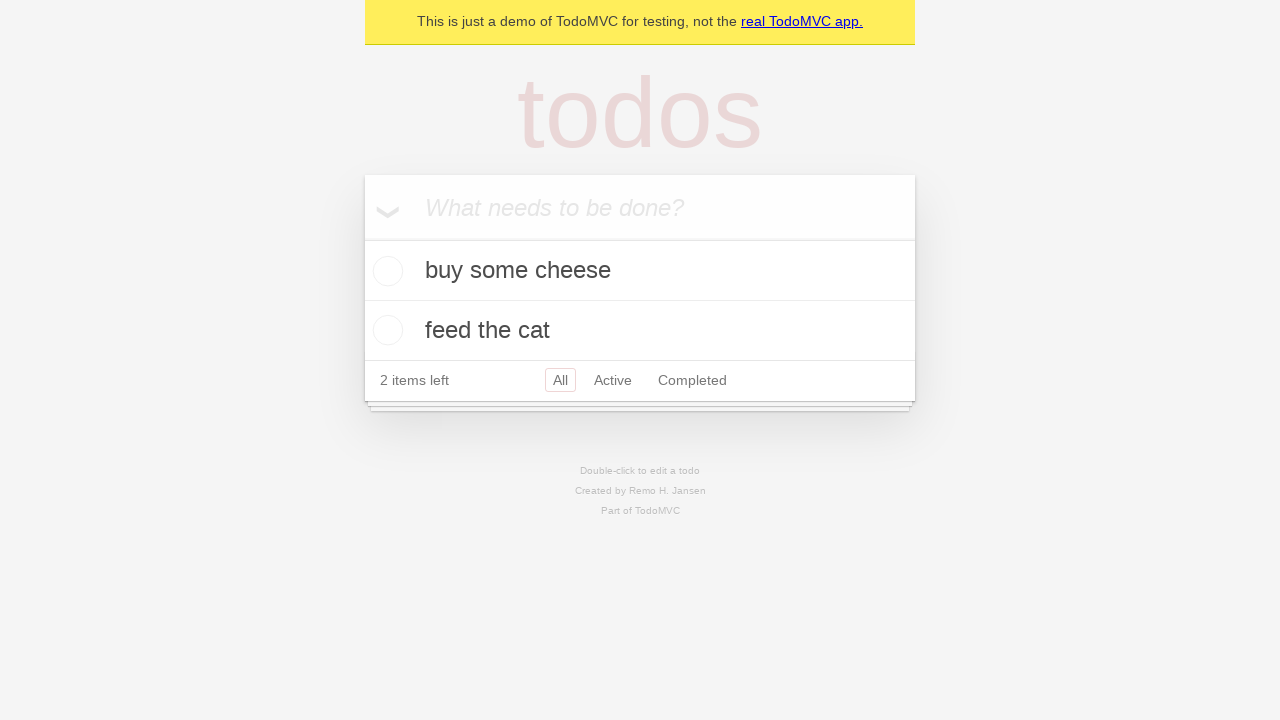

Located first todo item
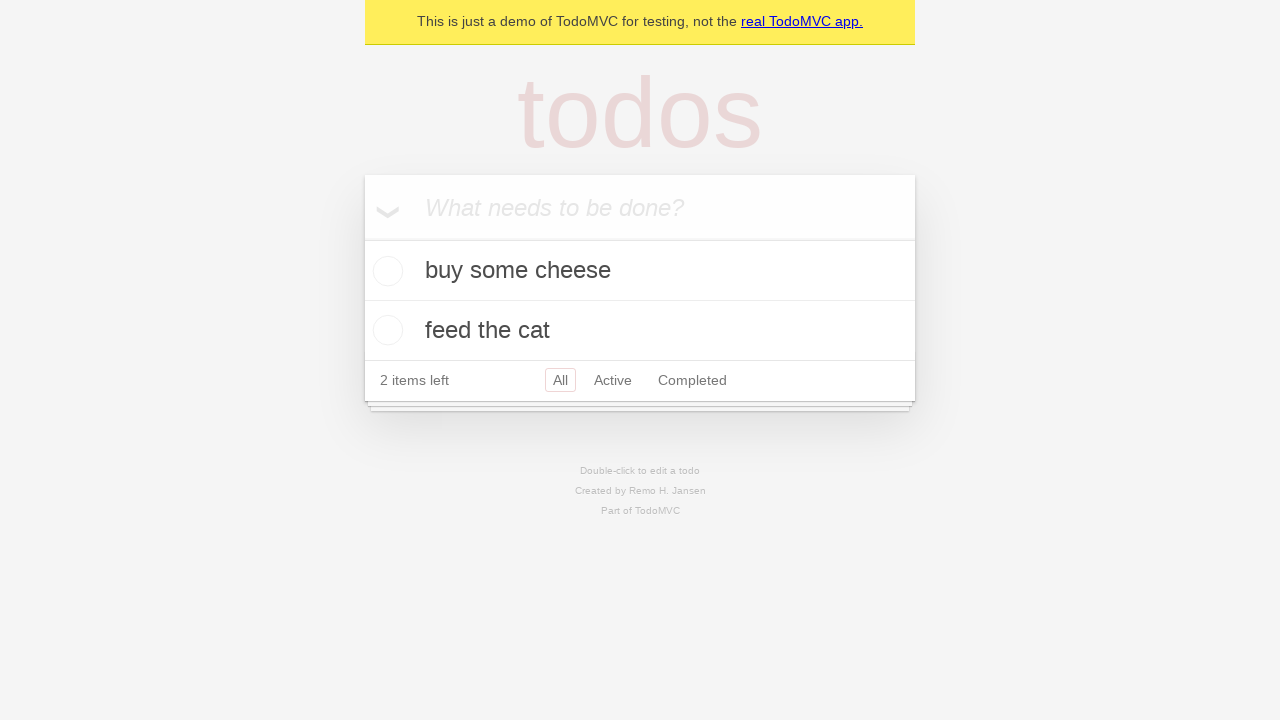

Checked first todo item: 'buy some cheese' at (385, 271) on internal:testid=[data-testid="todo-item"s] >> nth=0 >> internal:role=checkbox
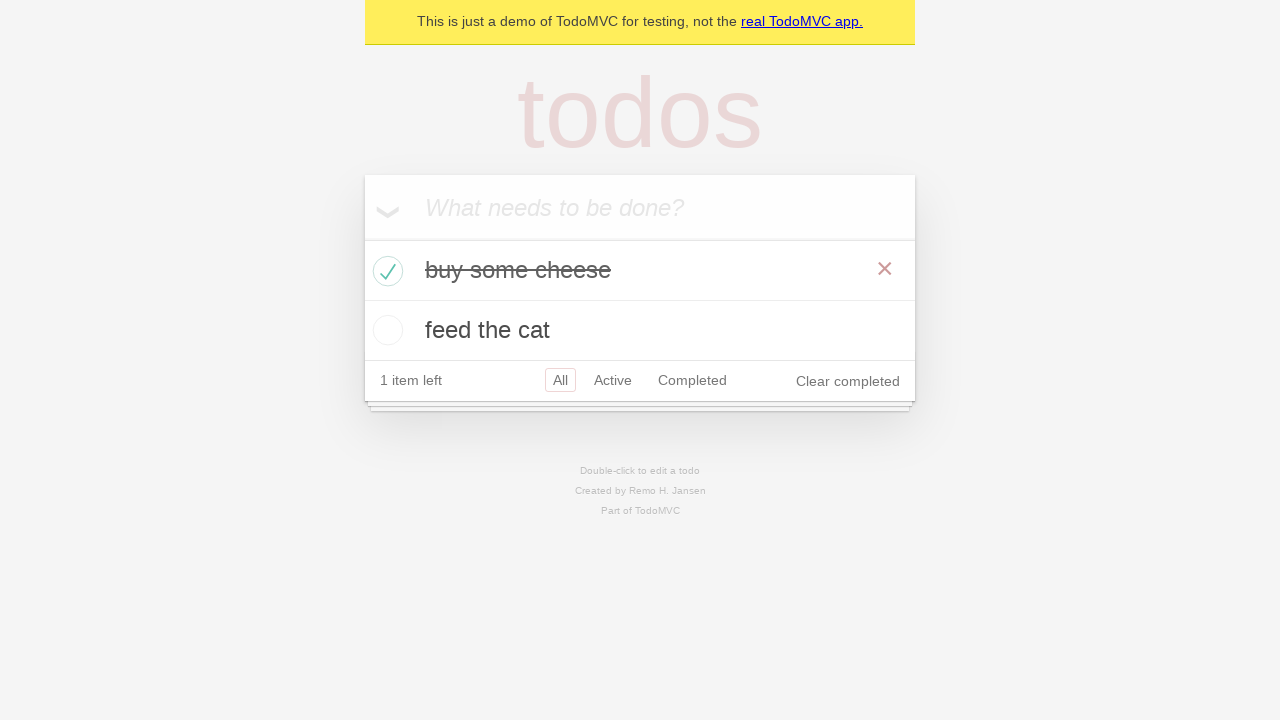

Located second todo item
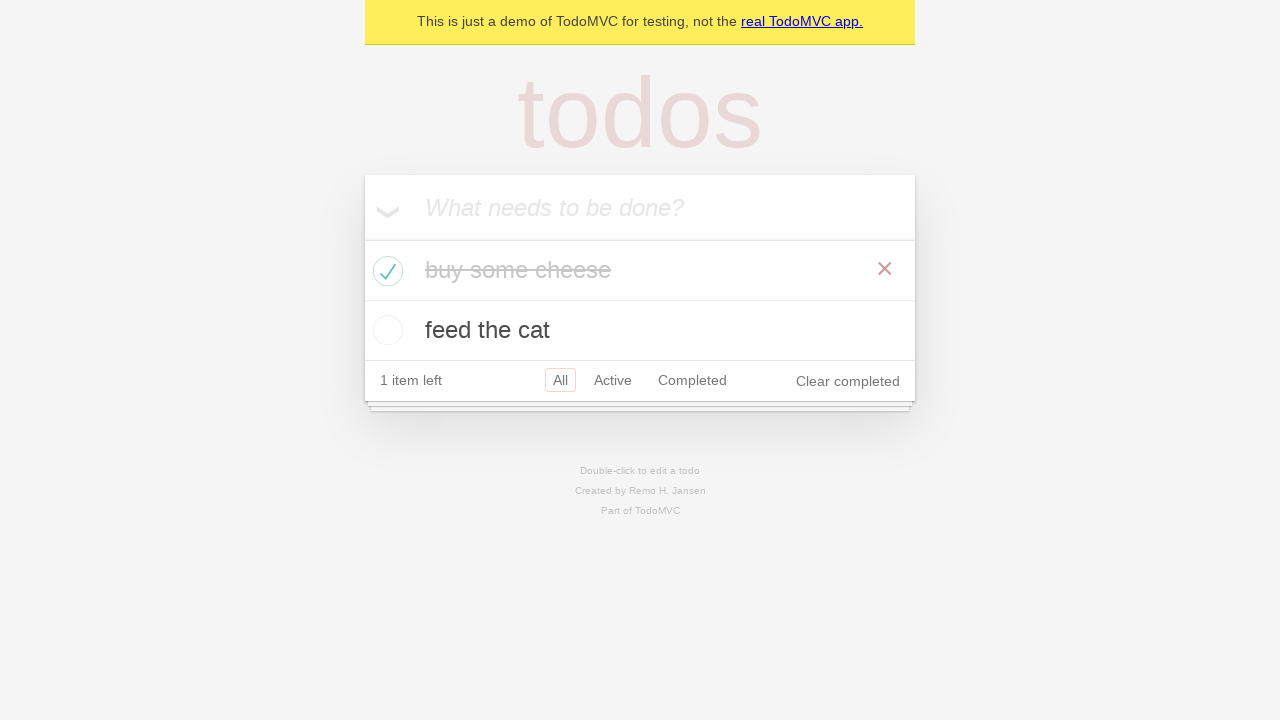

Checked second todo item: 'feed the cat' at (385, 330) on internal:testid=[data-testid="todo-item"s] >> nth=1 >> internal:role=checkbox
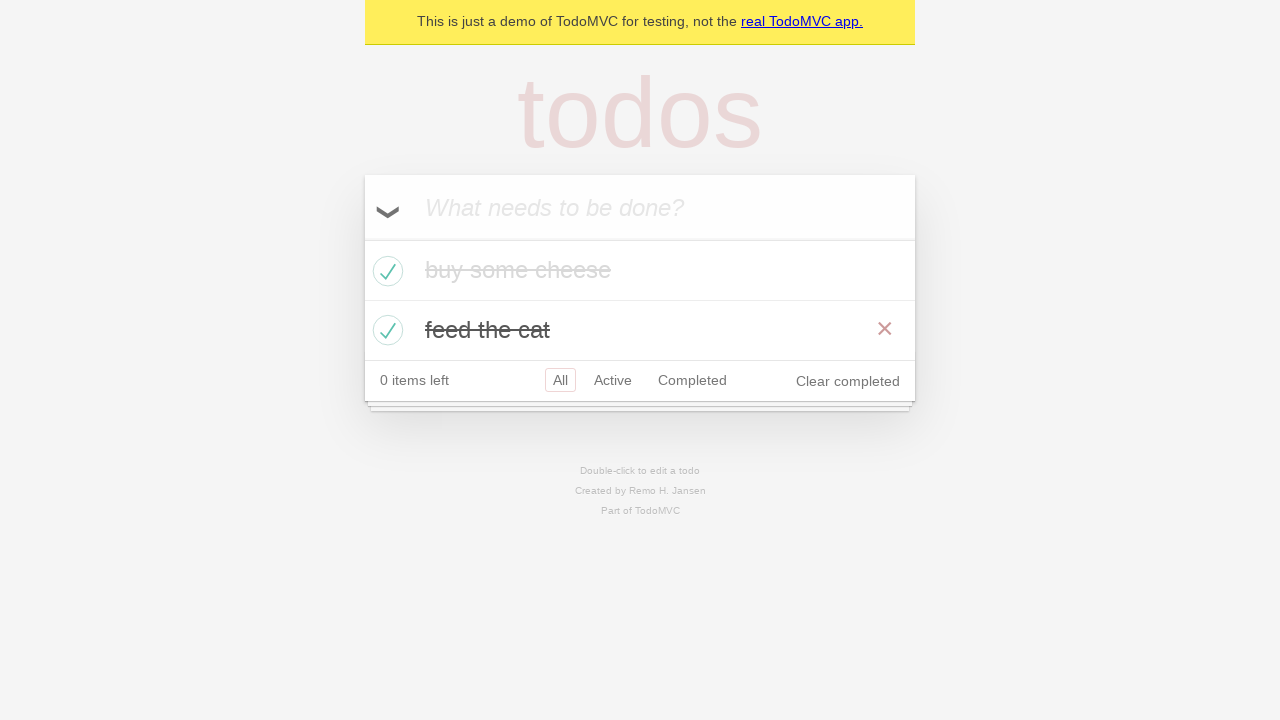

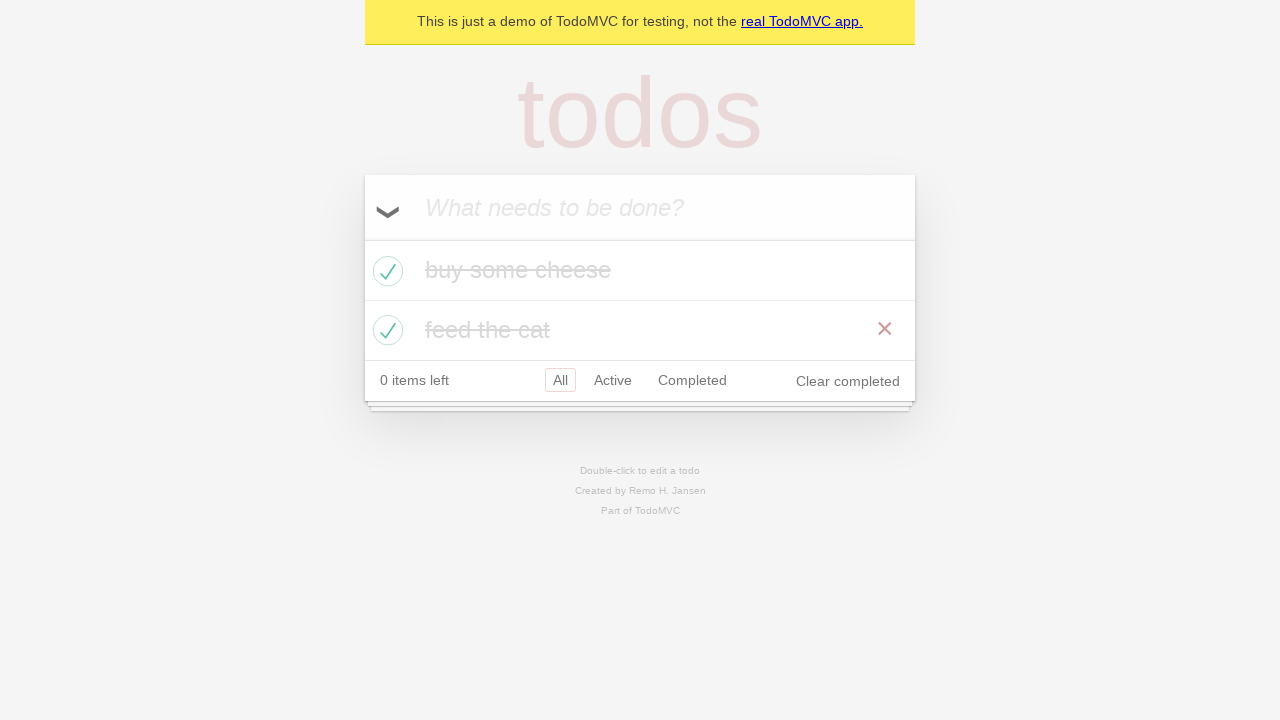